Navigates to an e-commerce playground site and verifies the page title contains "Your Store" to confirm the page loaded correctly in emulated Google Chrome device mode.

Starting URL: https://ecommerce-playground.lambdatest.io

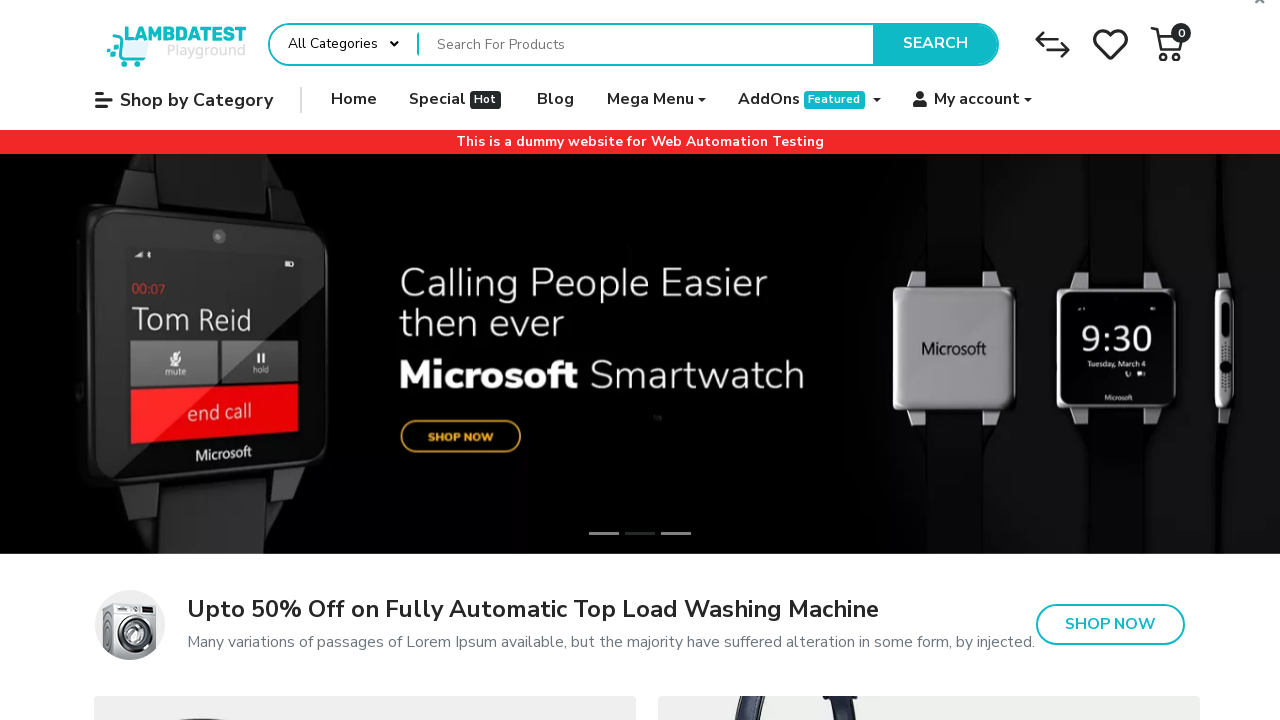

Waited for page to reach domcontentloaded state
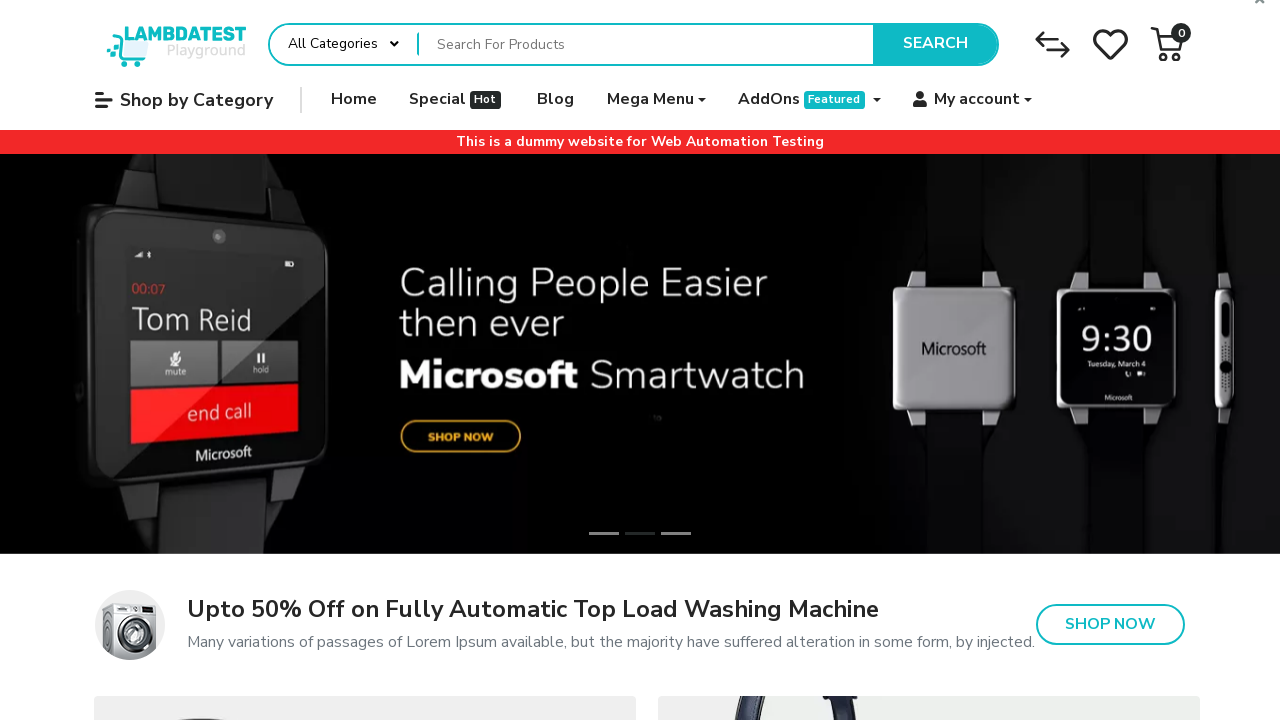

Verified page title contains 'Your Store' - e-commerce playground site loaded correctly in emulated Google Chrome device mode
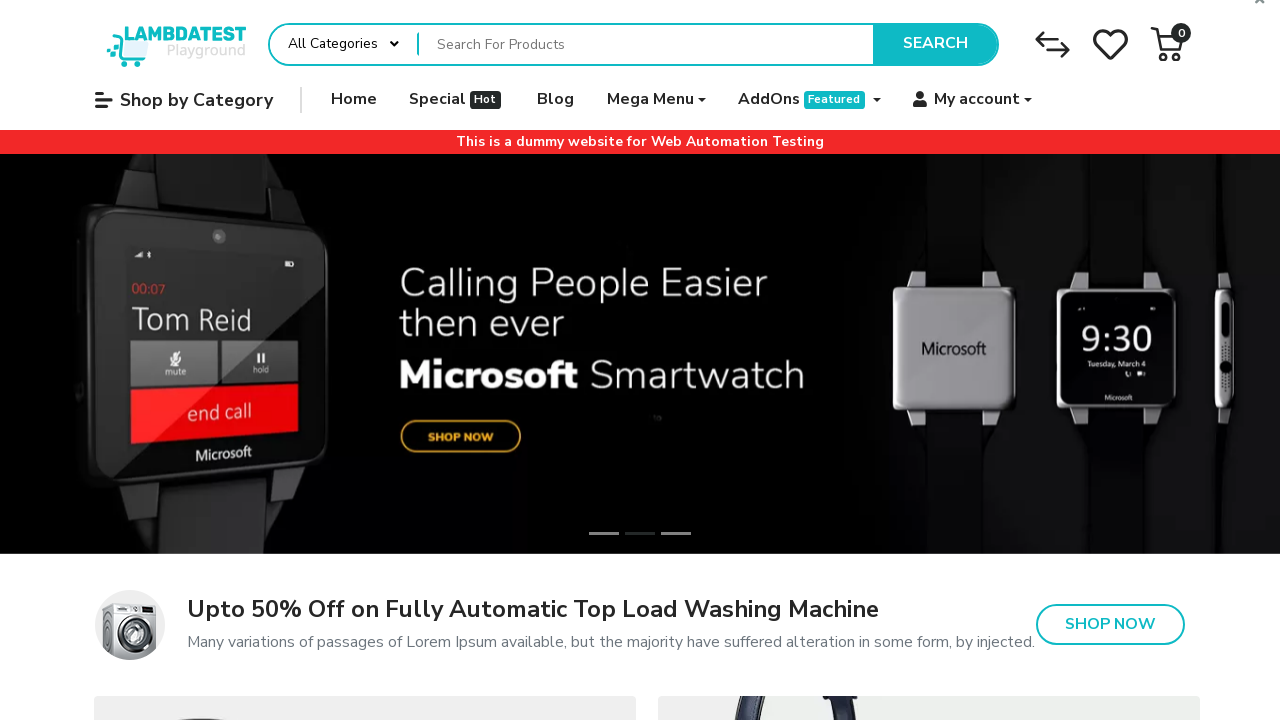

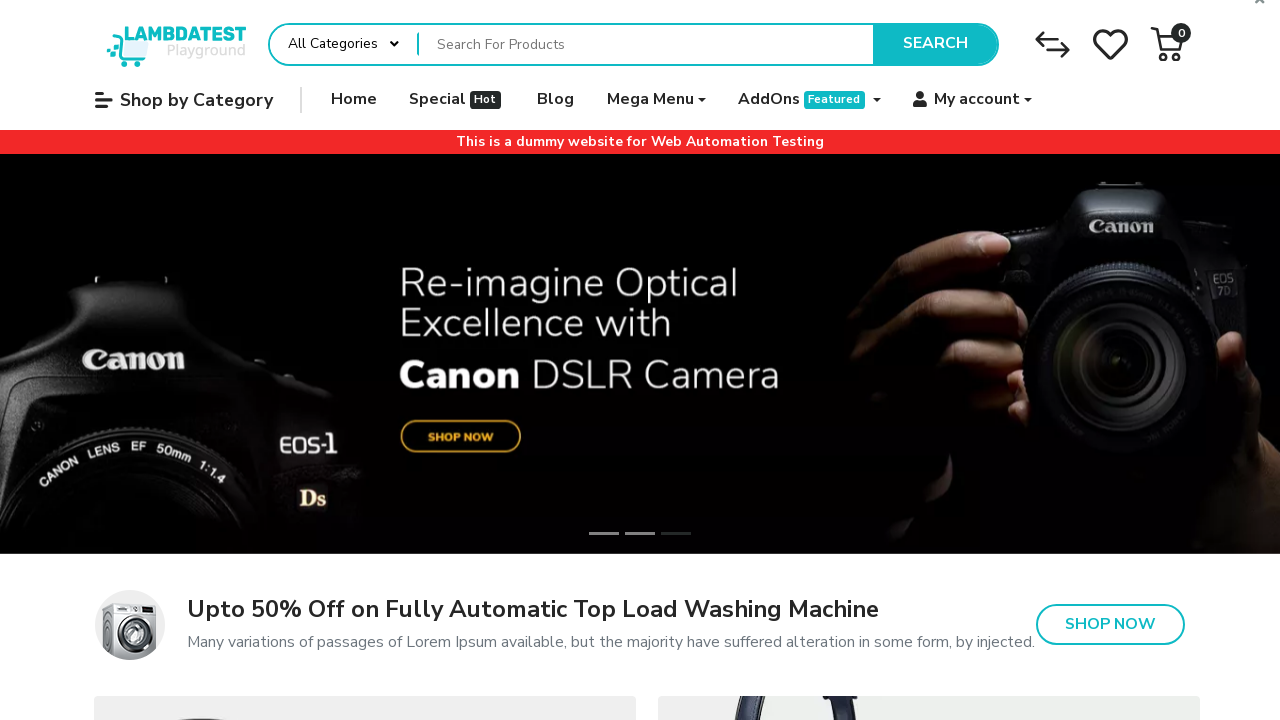